Solves a math problem by extracting a value from an image attribute, calculating the result, and submitting a form with the answer along with checkbox and radio button selections

Starting URL: http://suninjuly.github.io/get_attribute.html

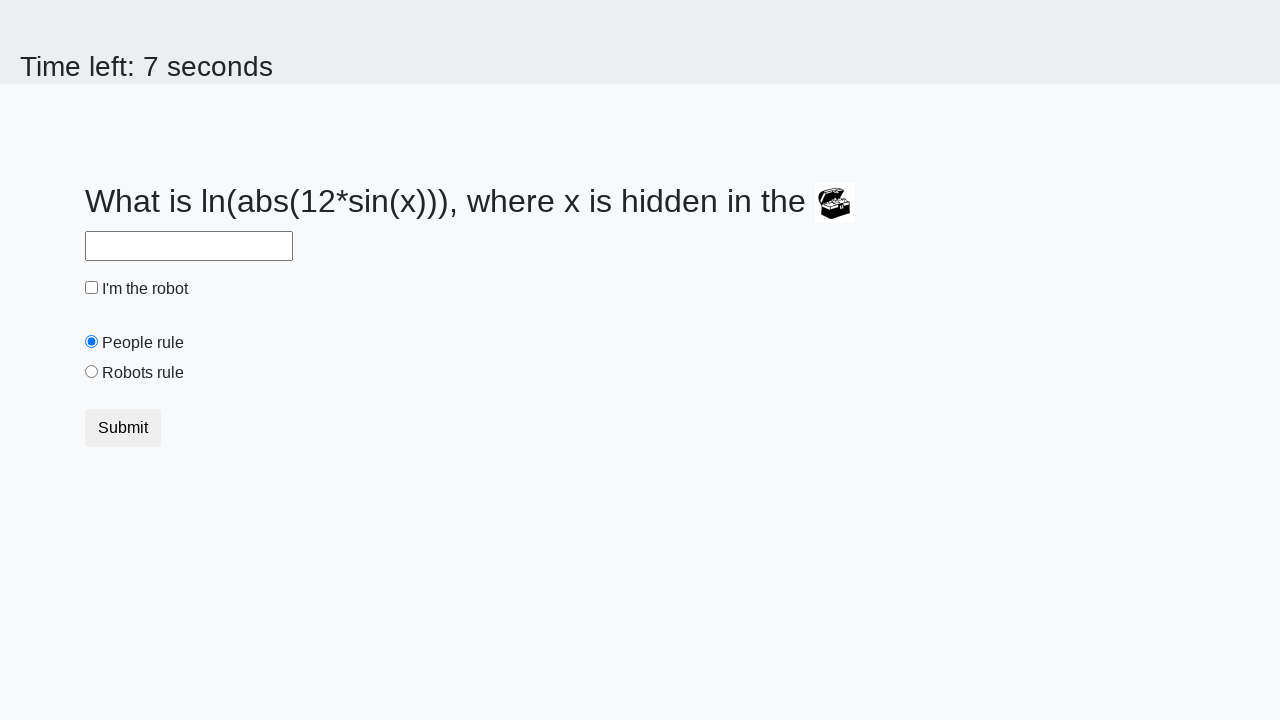

Located image element with chest.png
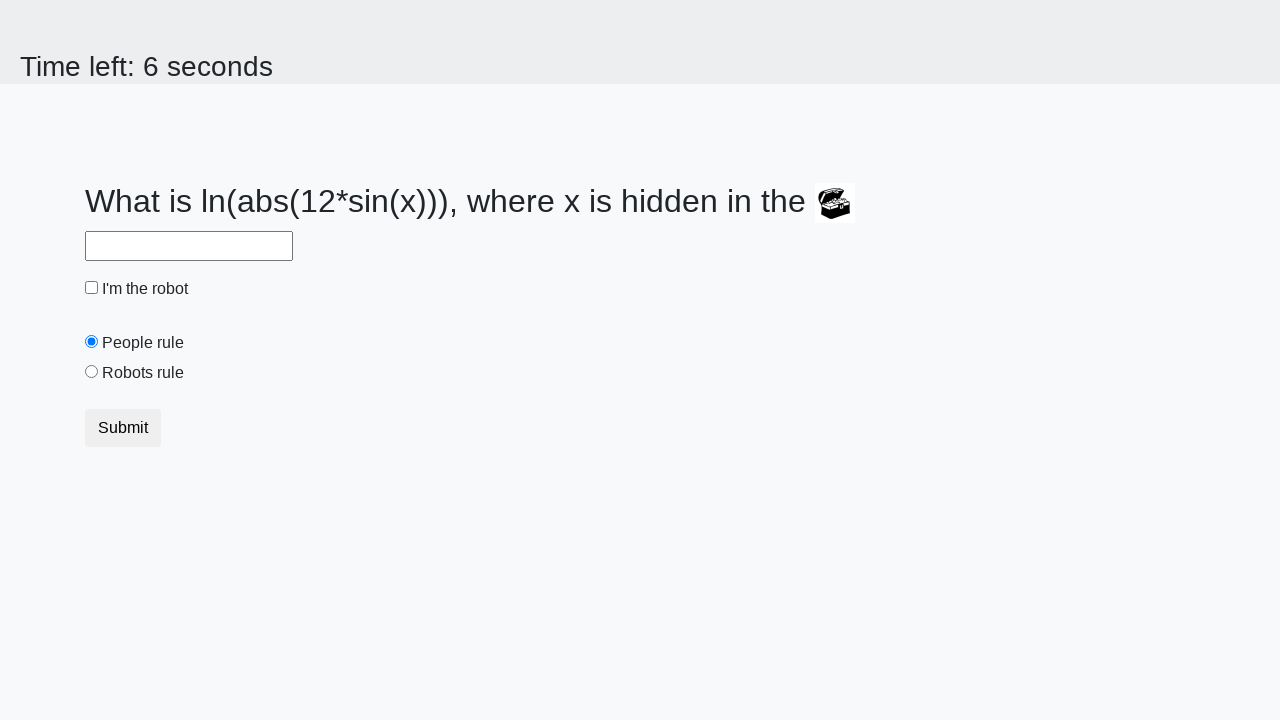

Extracted valuex attribute from image element
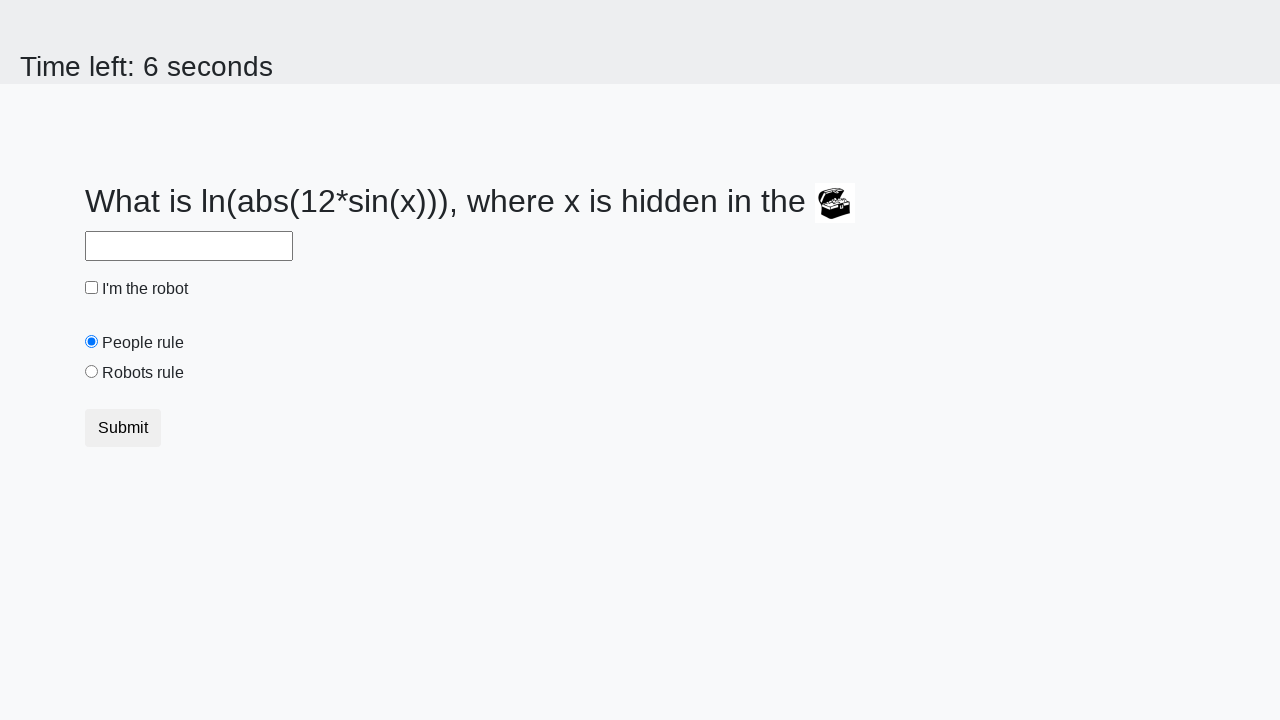

Calculated math result using extracted value
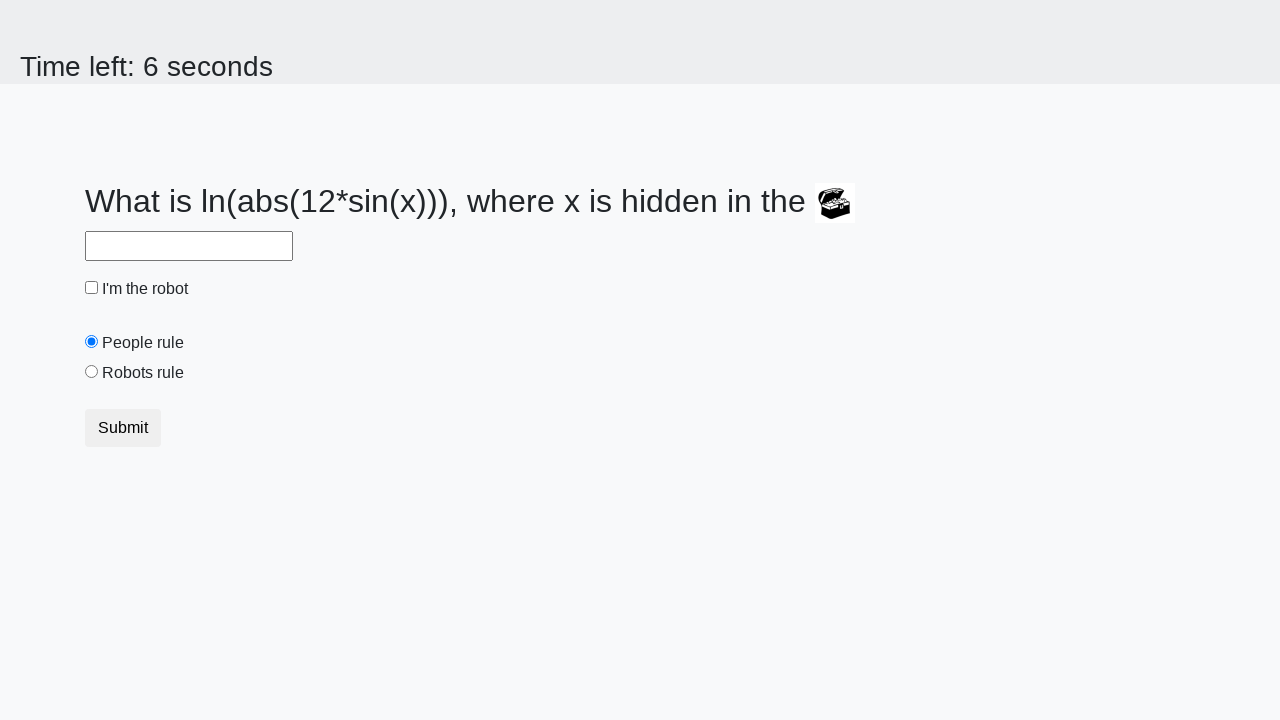

Filled answer field with calculated result on #answer
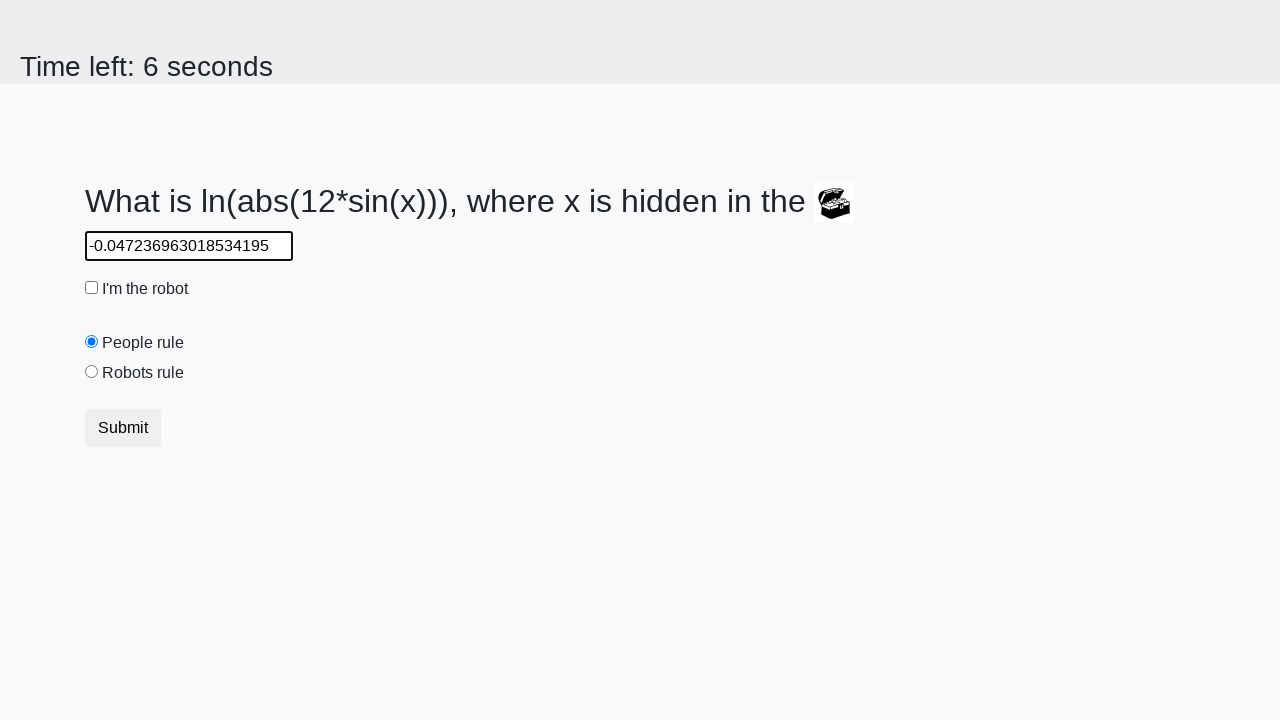

Checked the robot checkbox at (92, 288) on #robotCheckbox
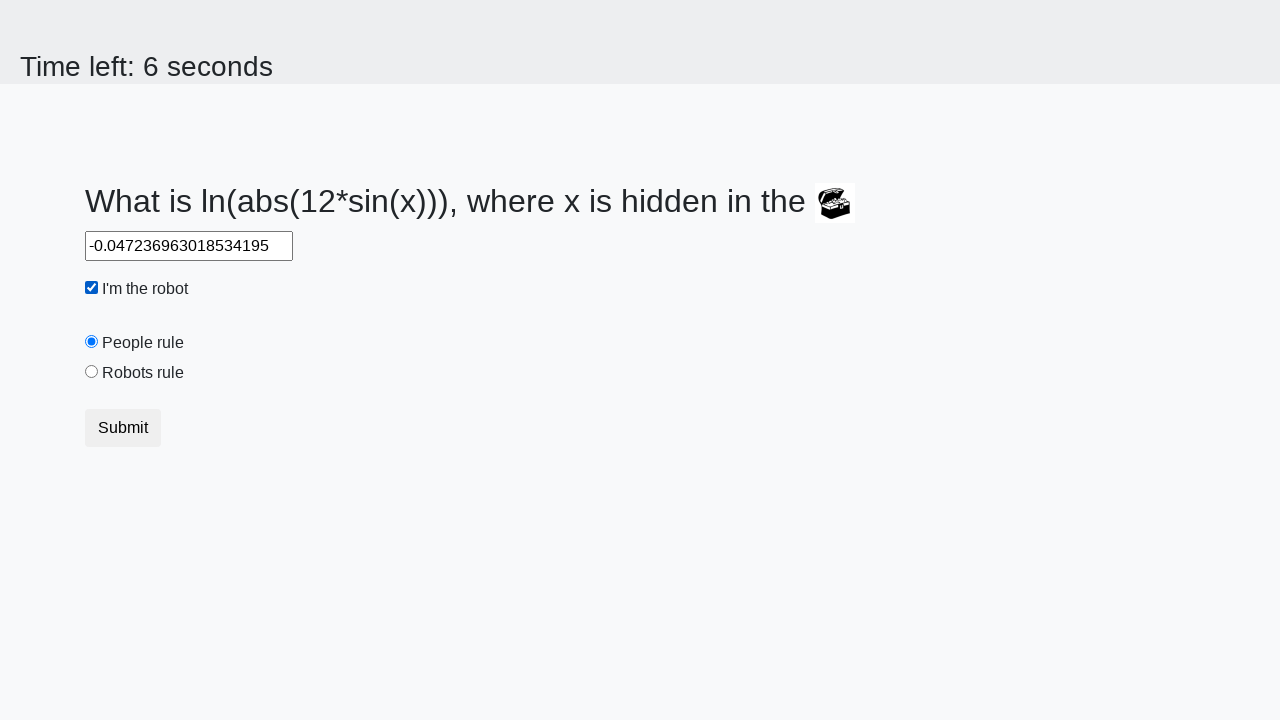

Selected the robots rule radio button at (92, 372) on #robotsRule
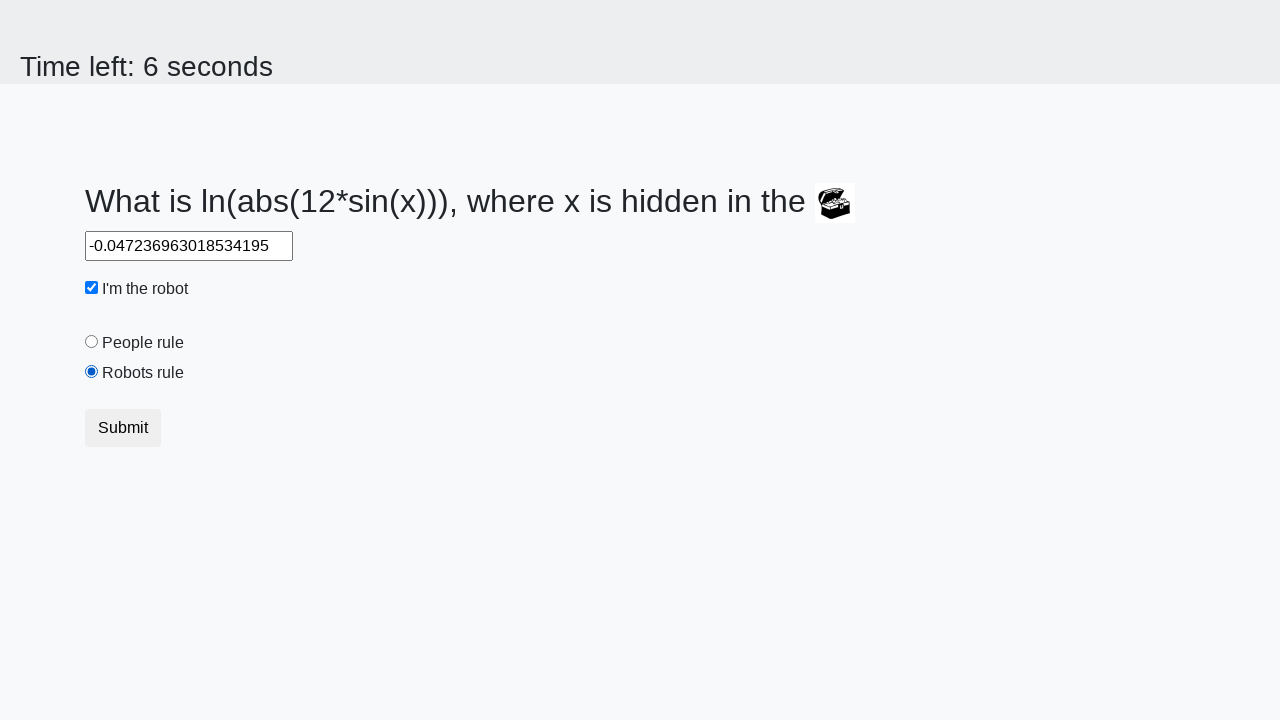

Clicked submit button to submit form at (123, 428) on .btn
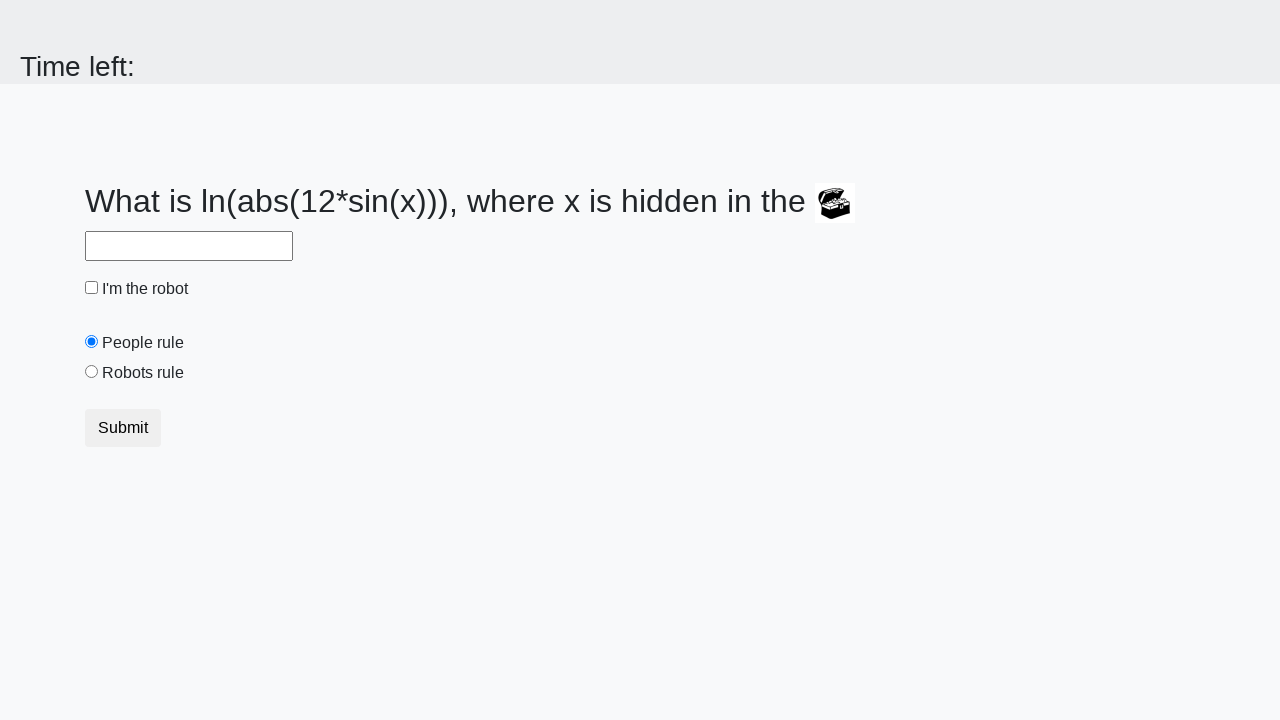

Waited for form submission to complete
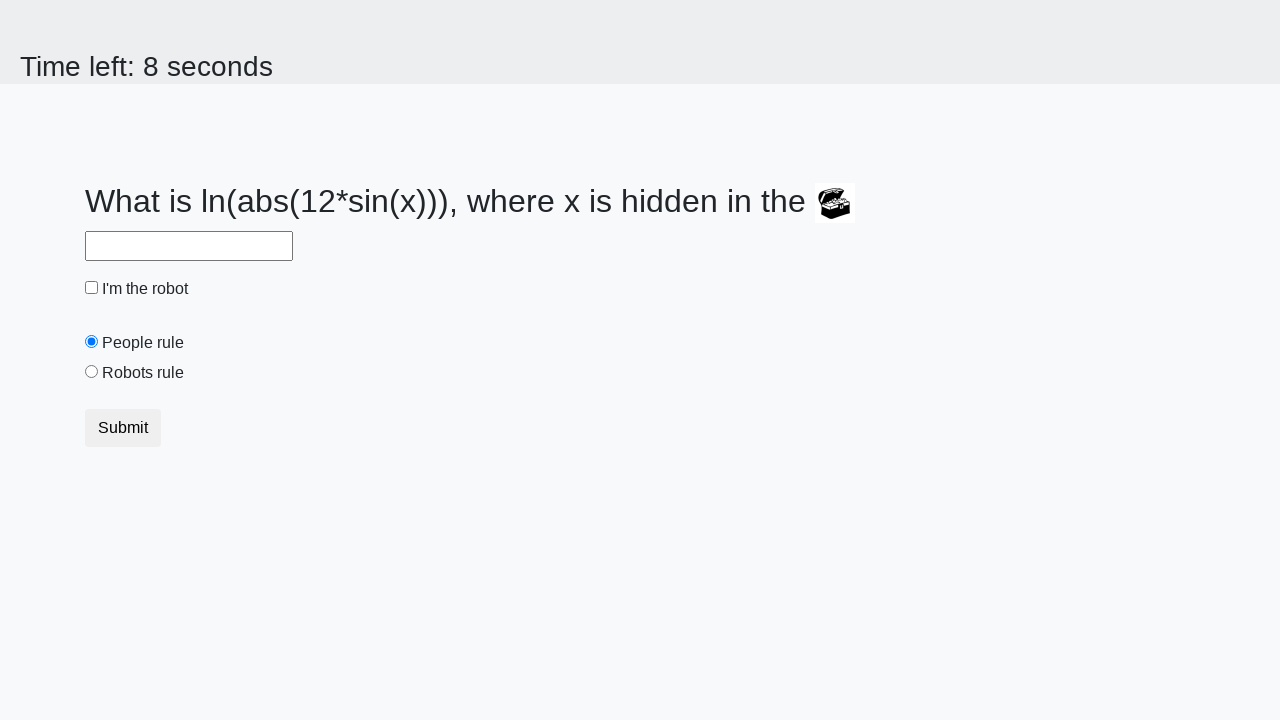

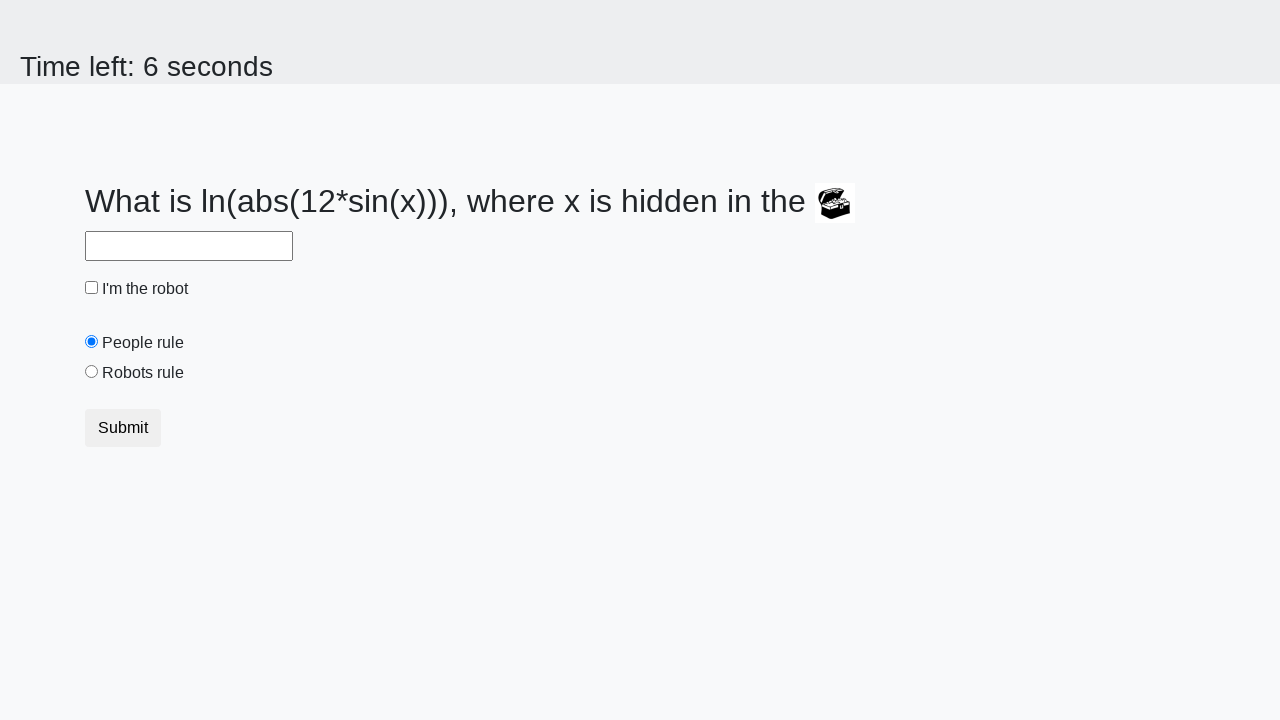